Navigates to Swiggy food delivery website and maximizes the browser window to verify the page loads correctly.

Starting URL: https://www.swiggy.com

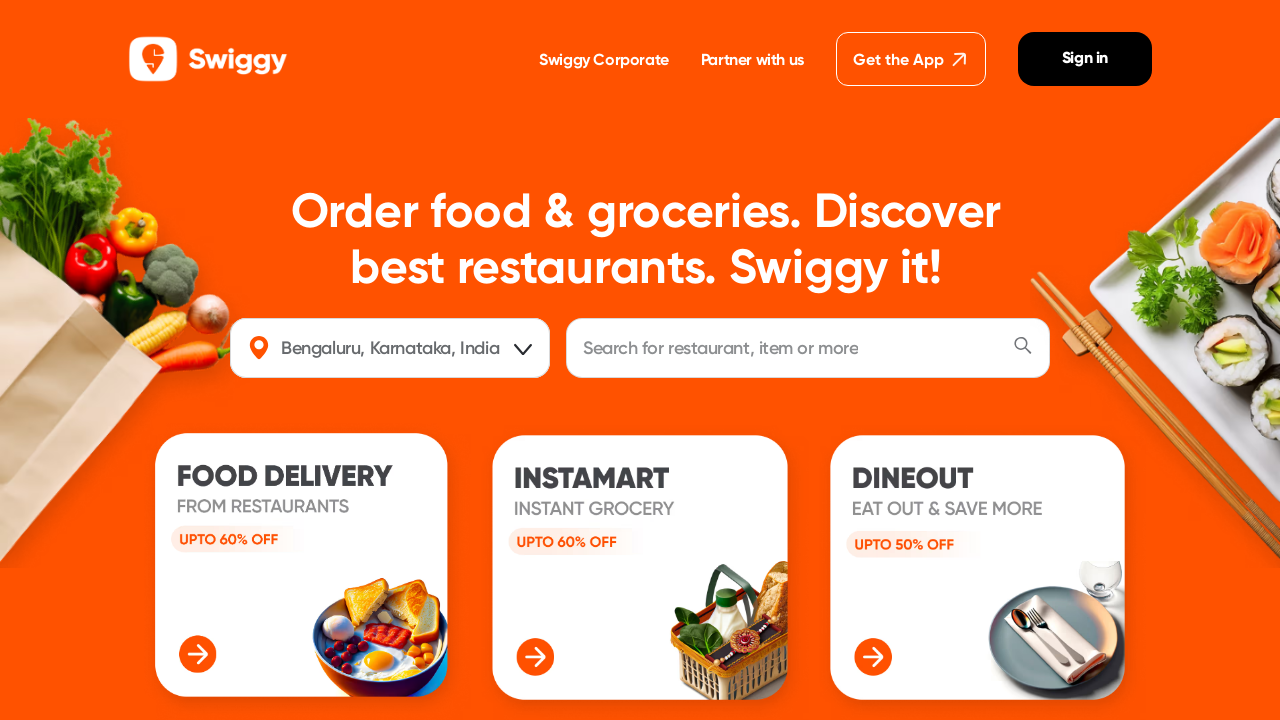

Set viewport size to 1920x1080 to maximize browser window
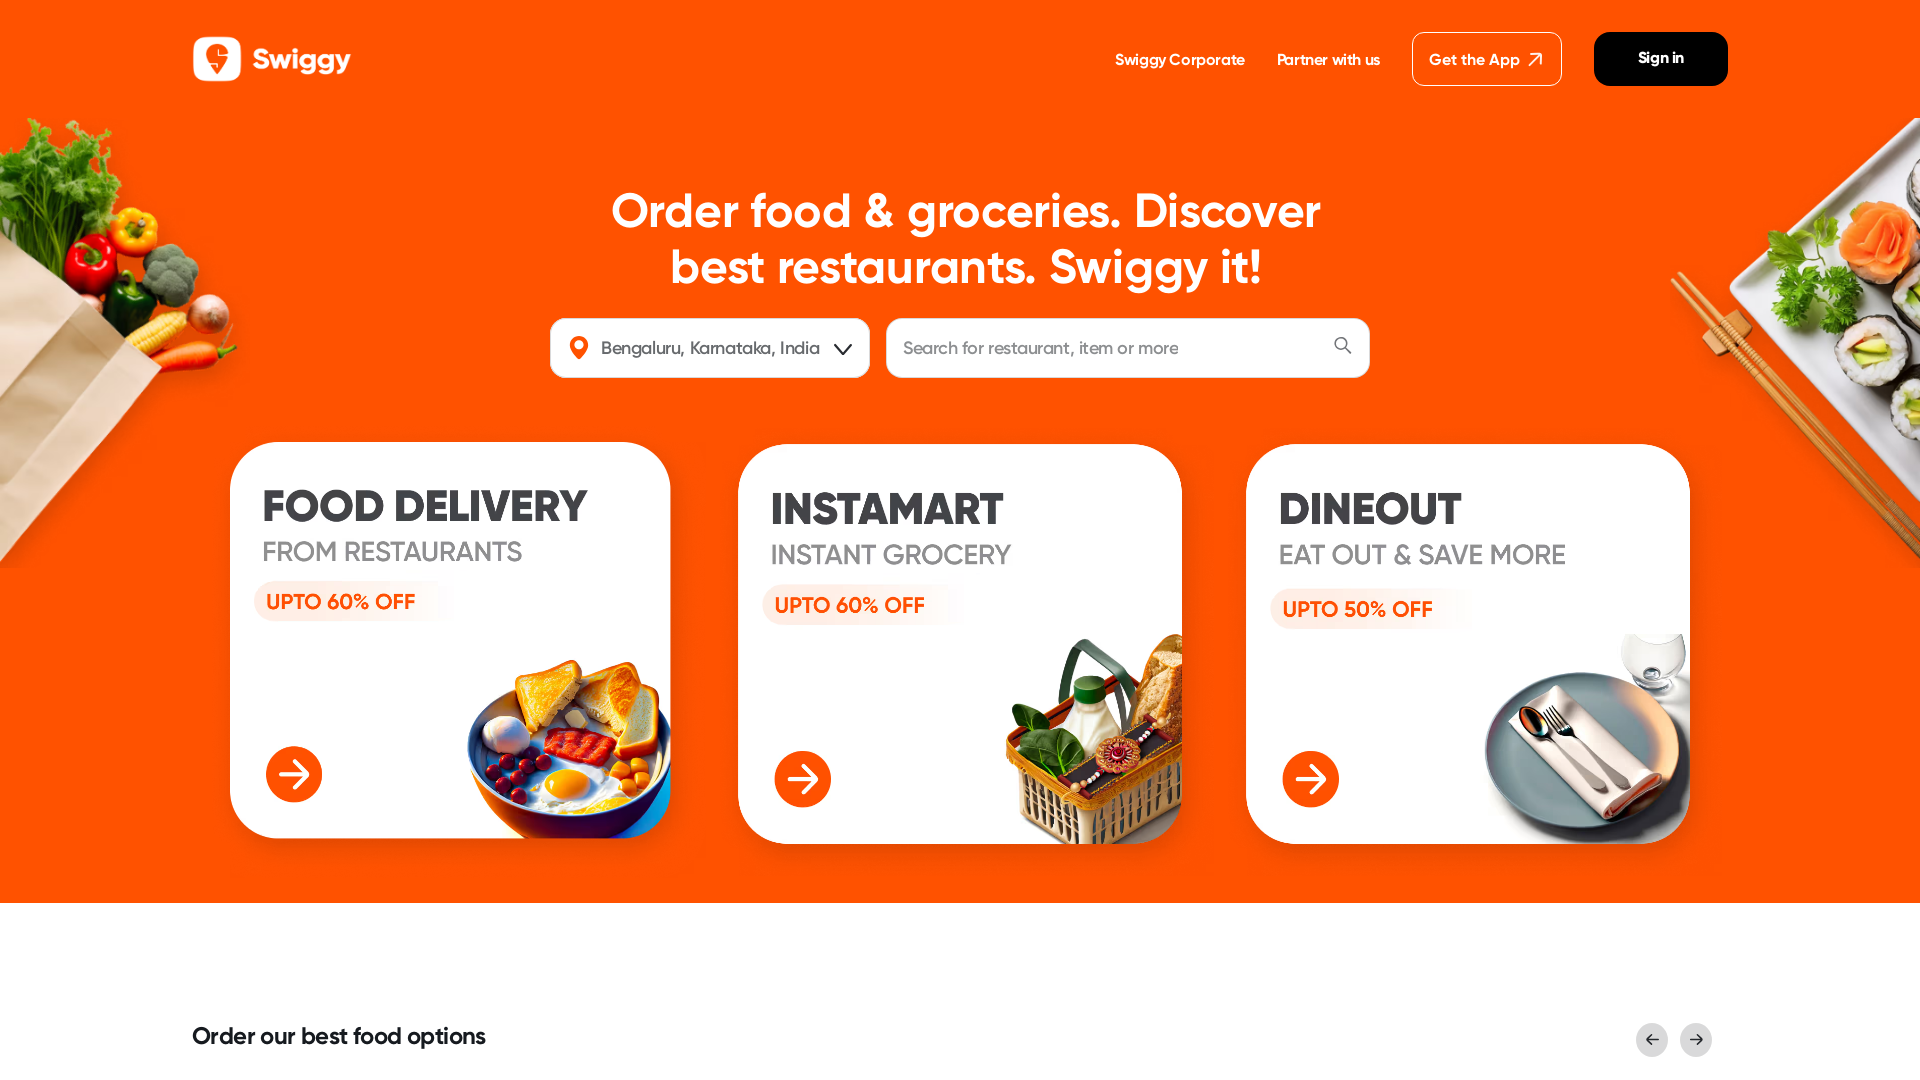

Swiggy page loaded - DOM content ready
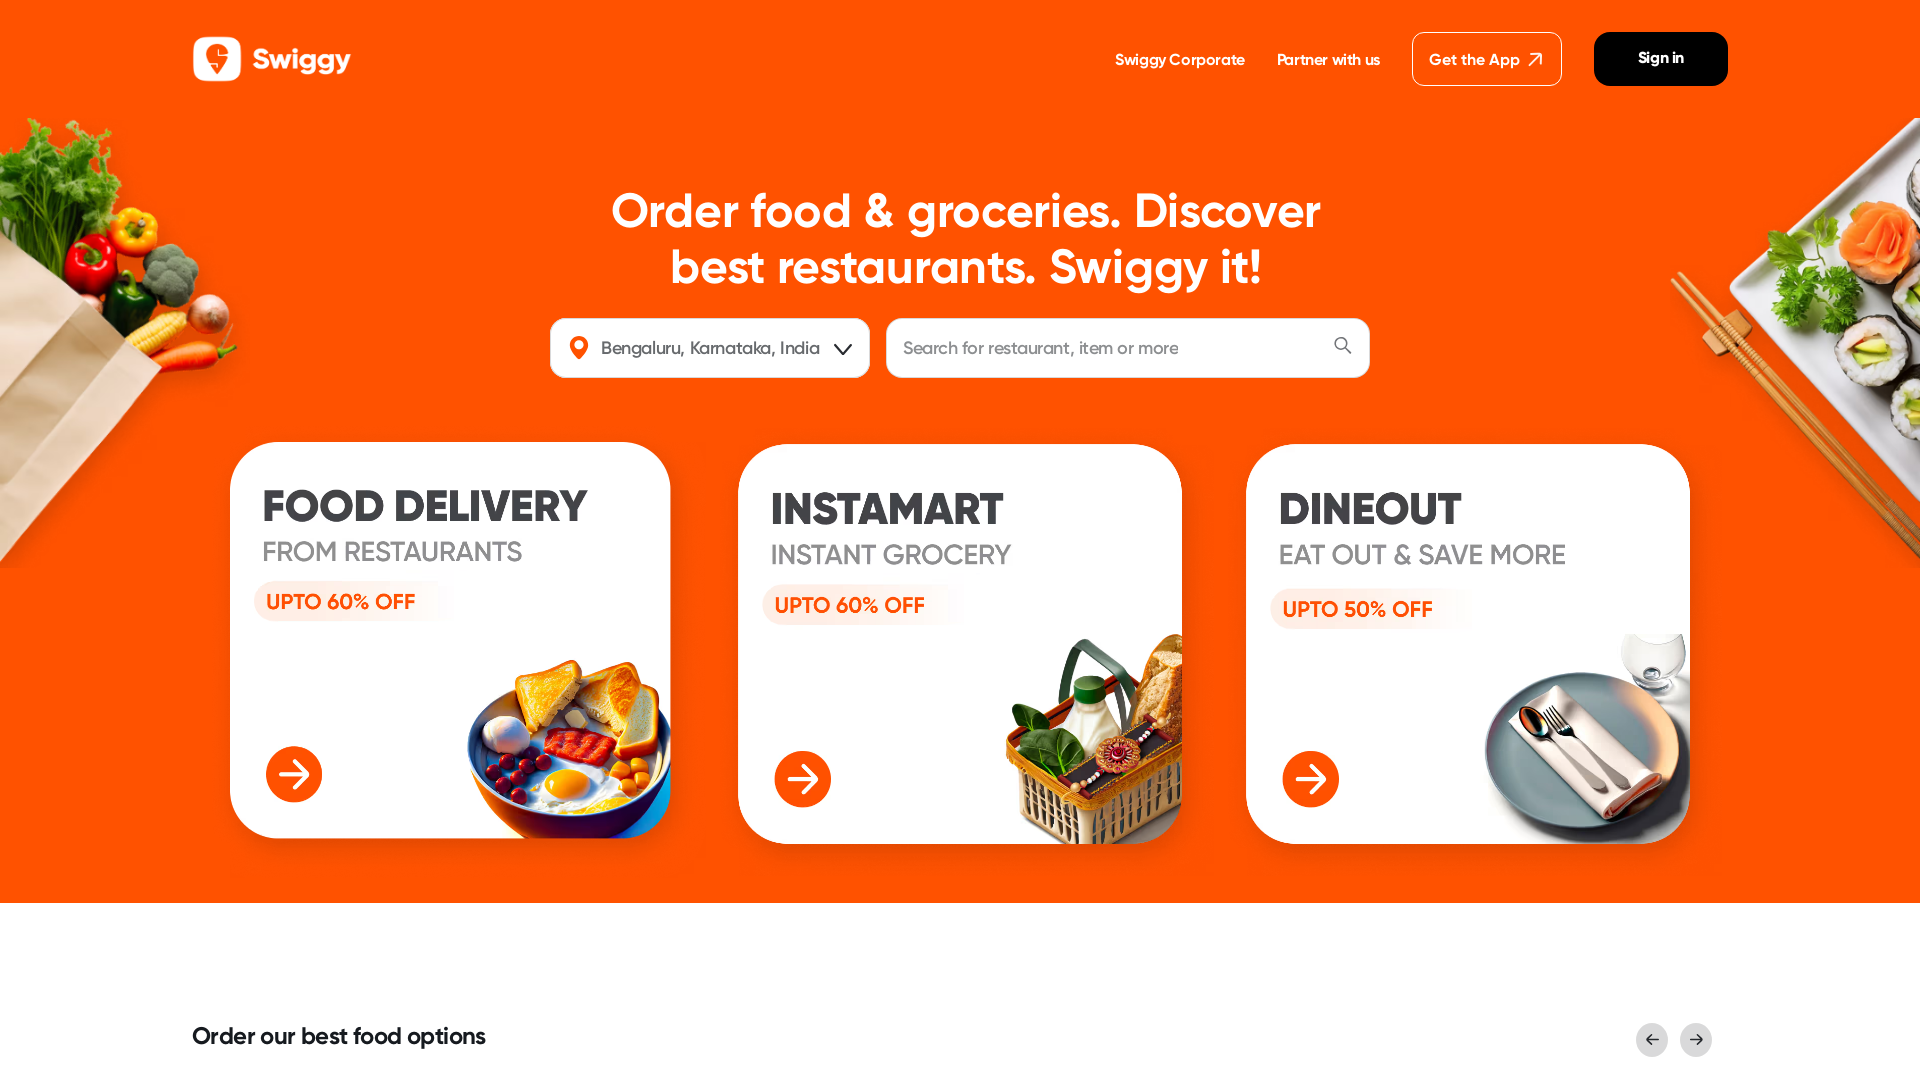

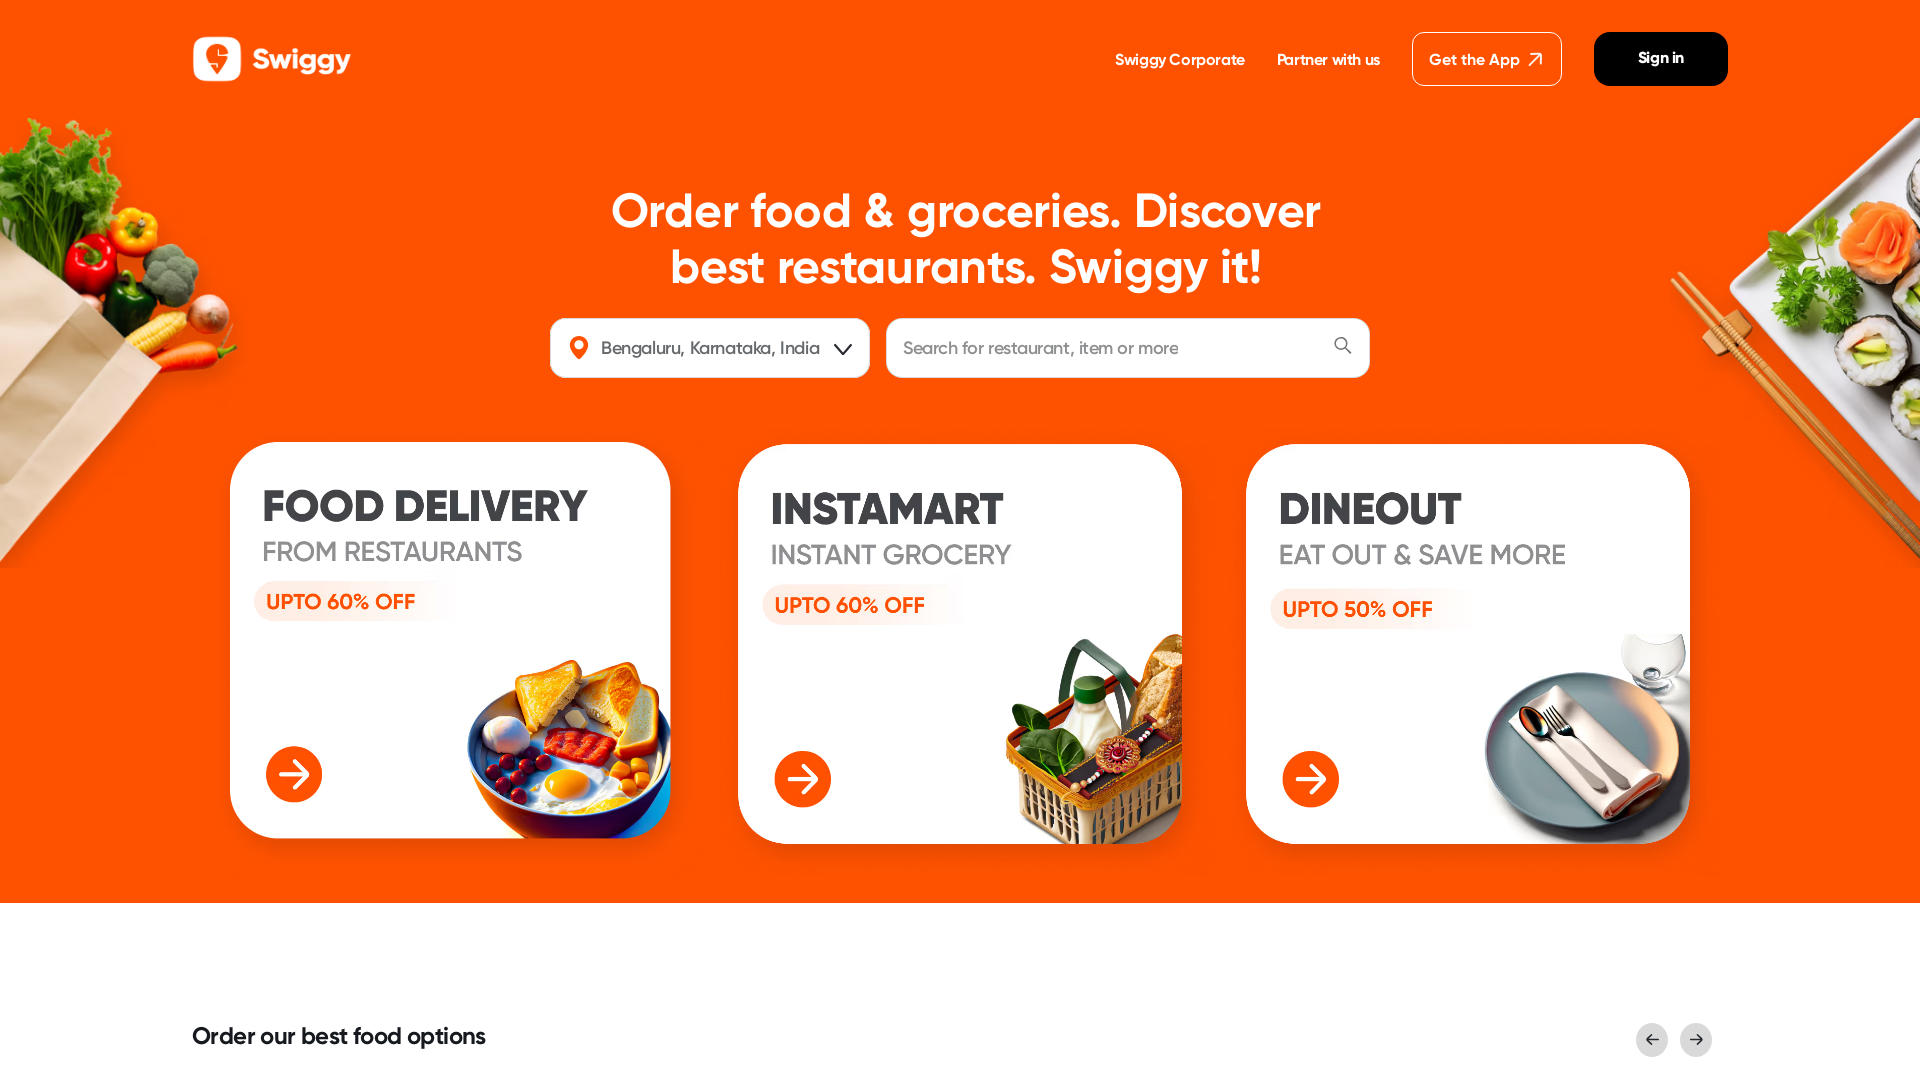